Tests multiple file upload functionality by uploading two files to a file input element and verifying they appear in the file list

Starting URL: https://davidwalsh.name/demo/multiple-file-upload.php

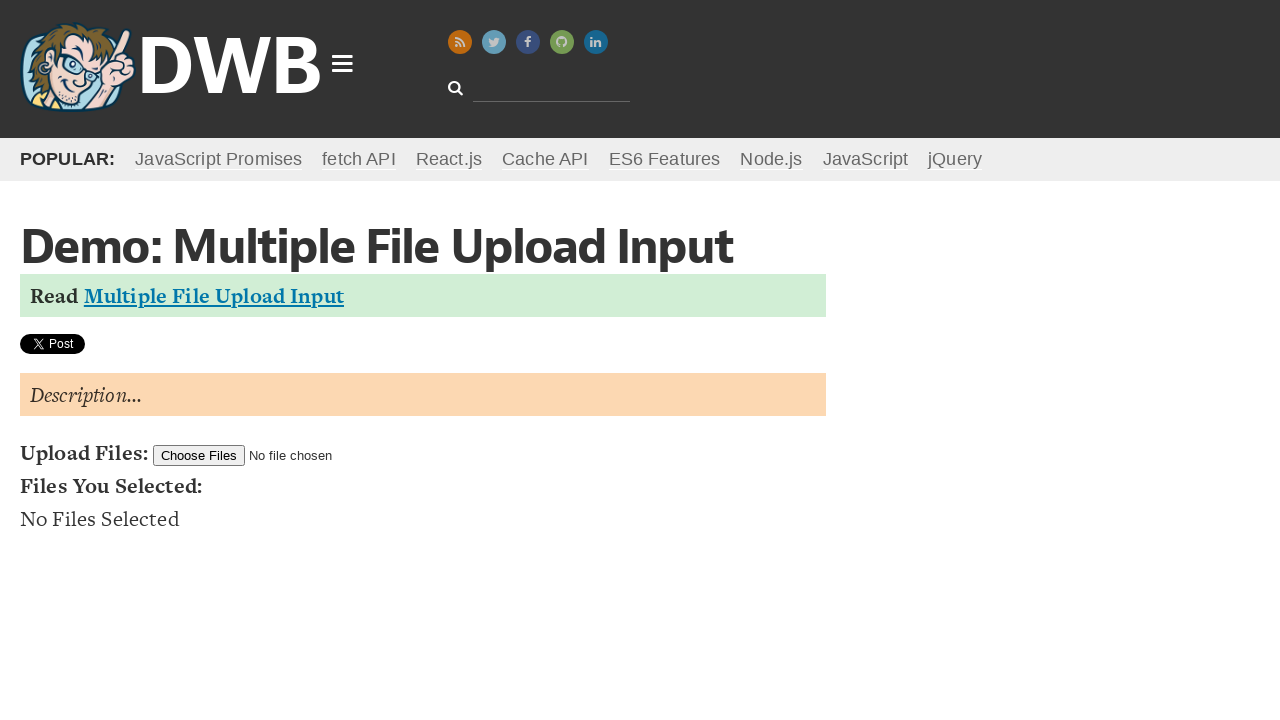

Created temporary test image files for upload
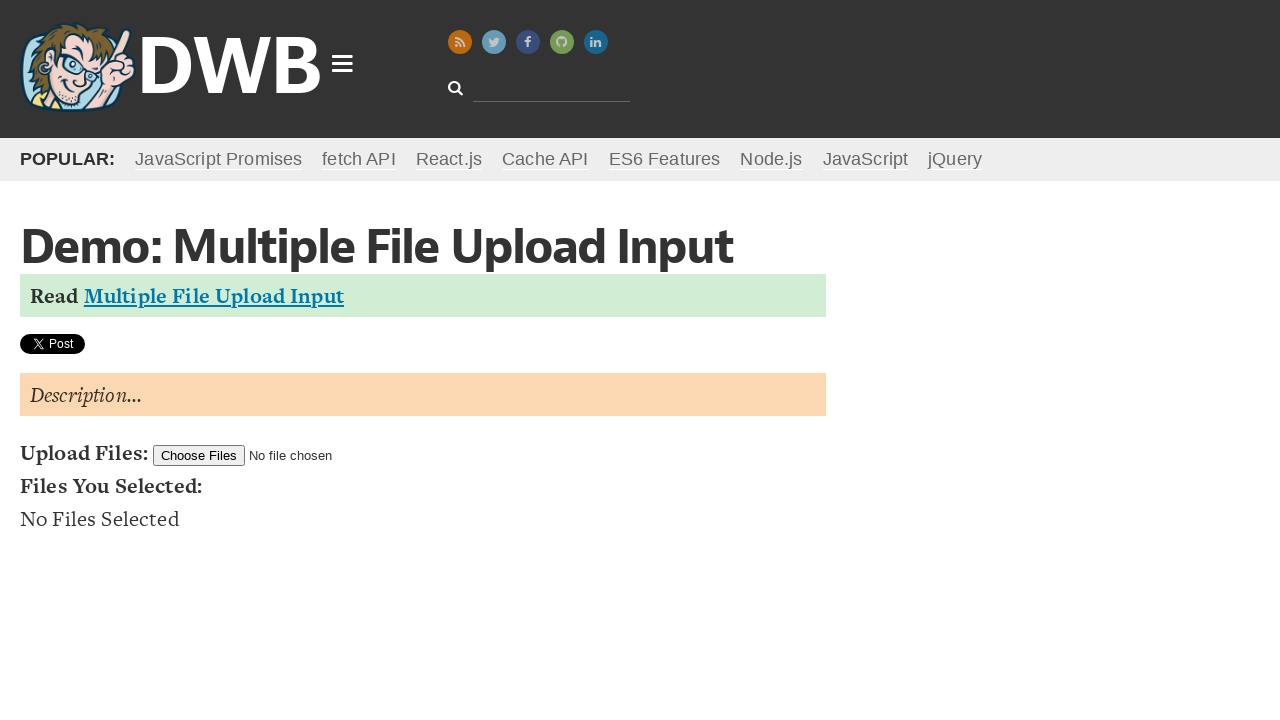

Set two image files (test_image_1.png and test_image_2.png) to file input element
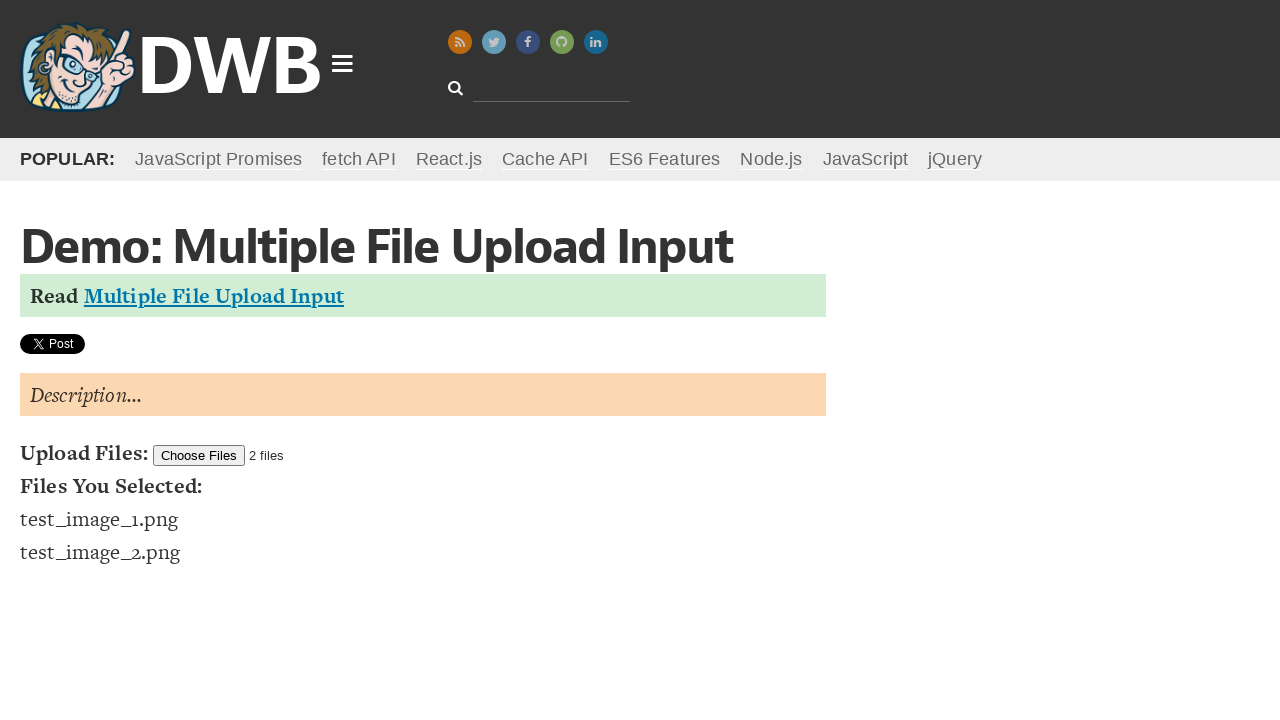

Waited for first file to appear in file list
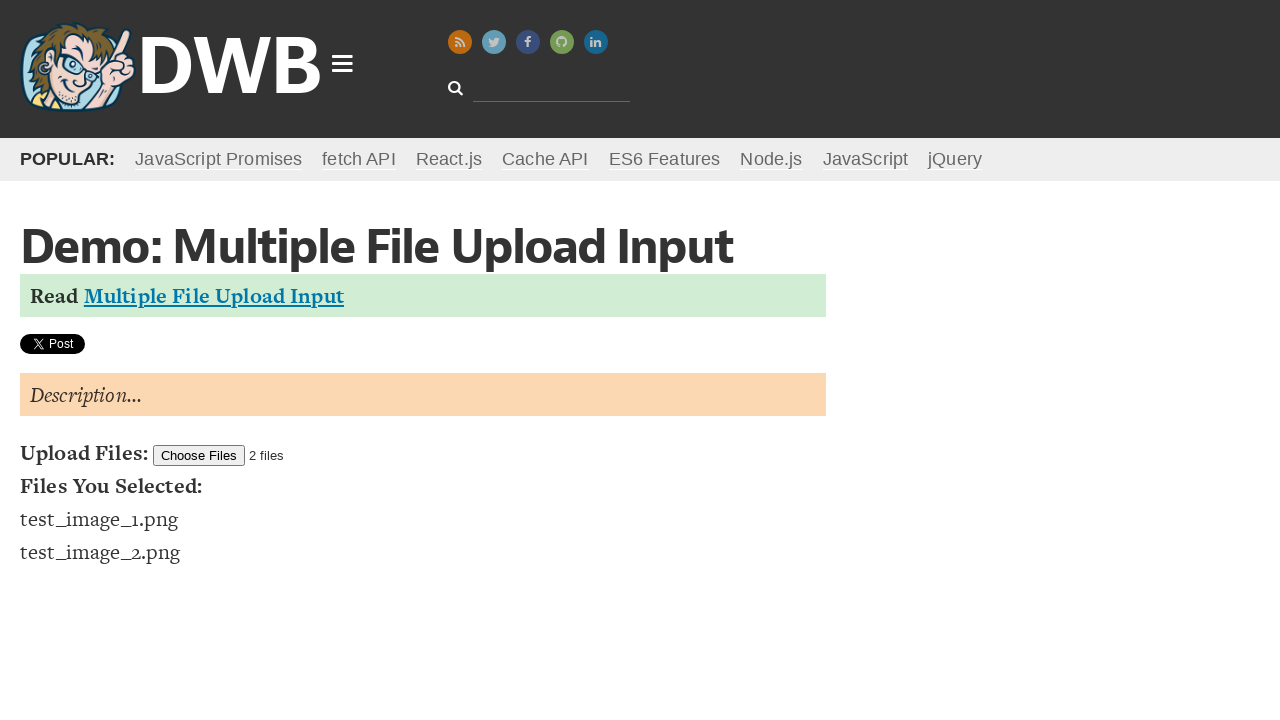

Waited for second file to appear in file list
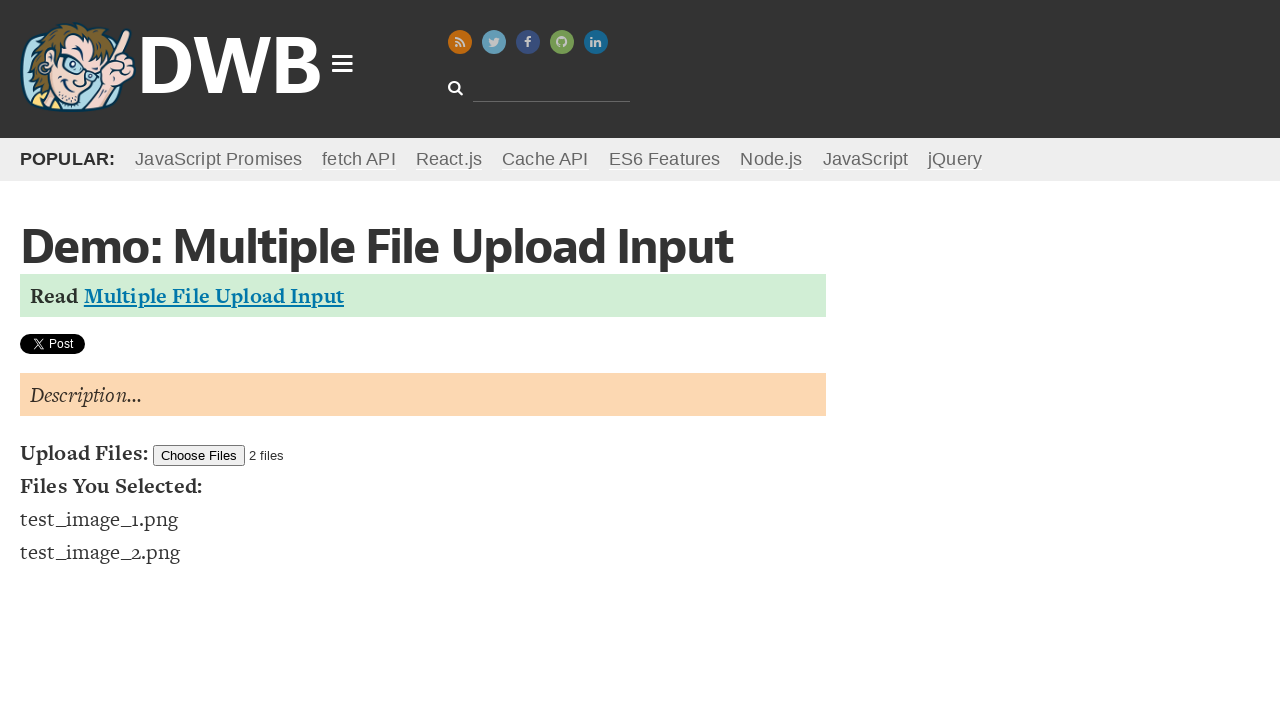

Retrieved text content of first file list item
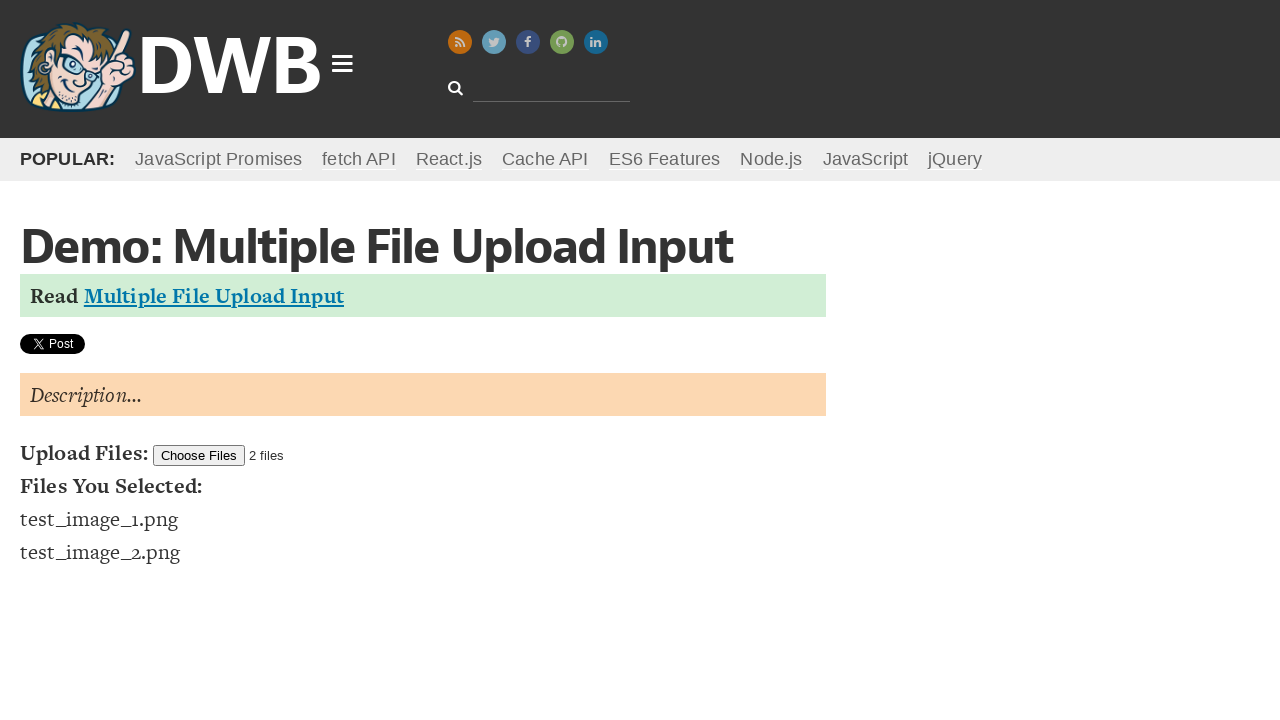

Retrieved text content of second file list item
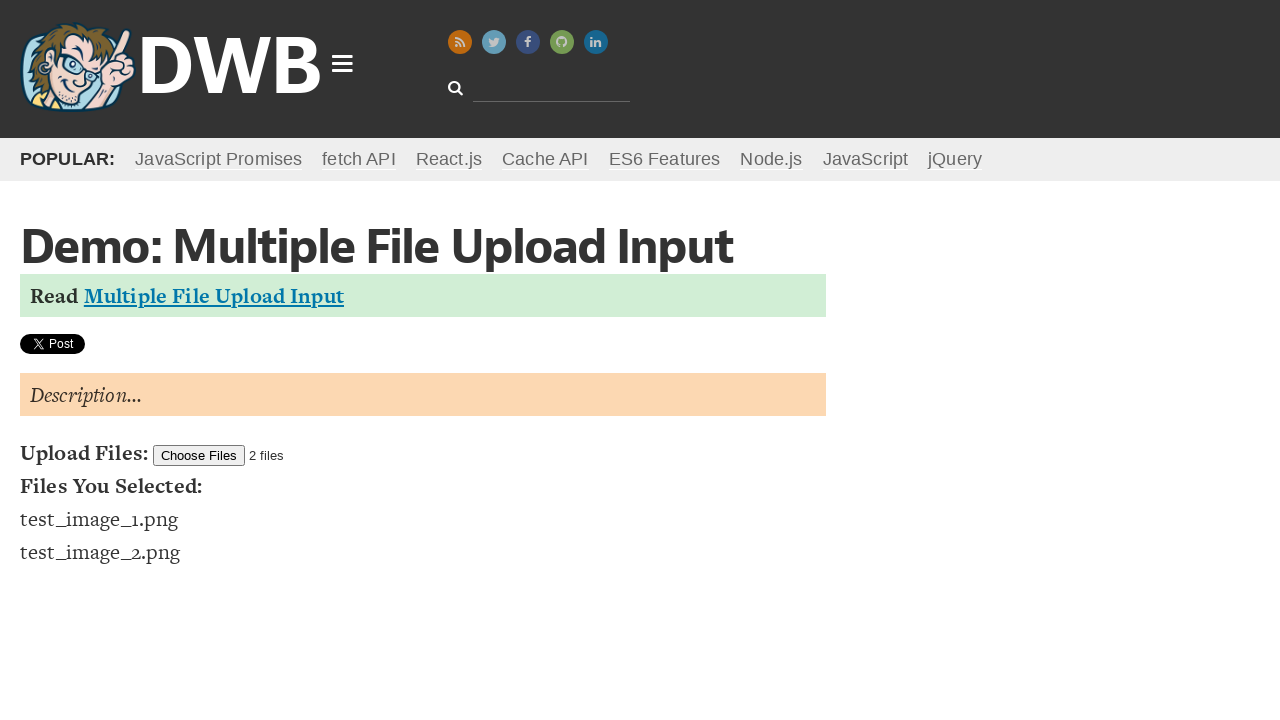

Verified that first file (test_image_1.png) appears correctly in file list
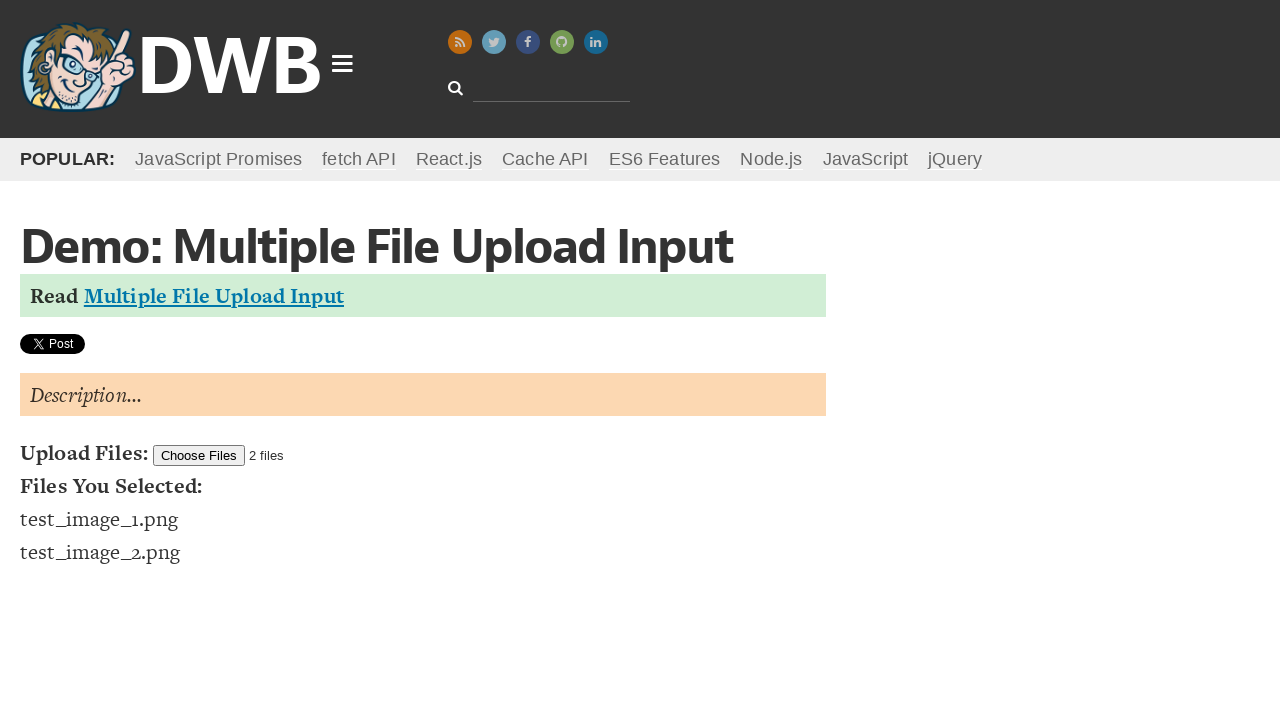

Verified that second file (test_image_2.png) appears correctly in file list
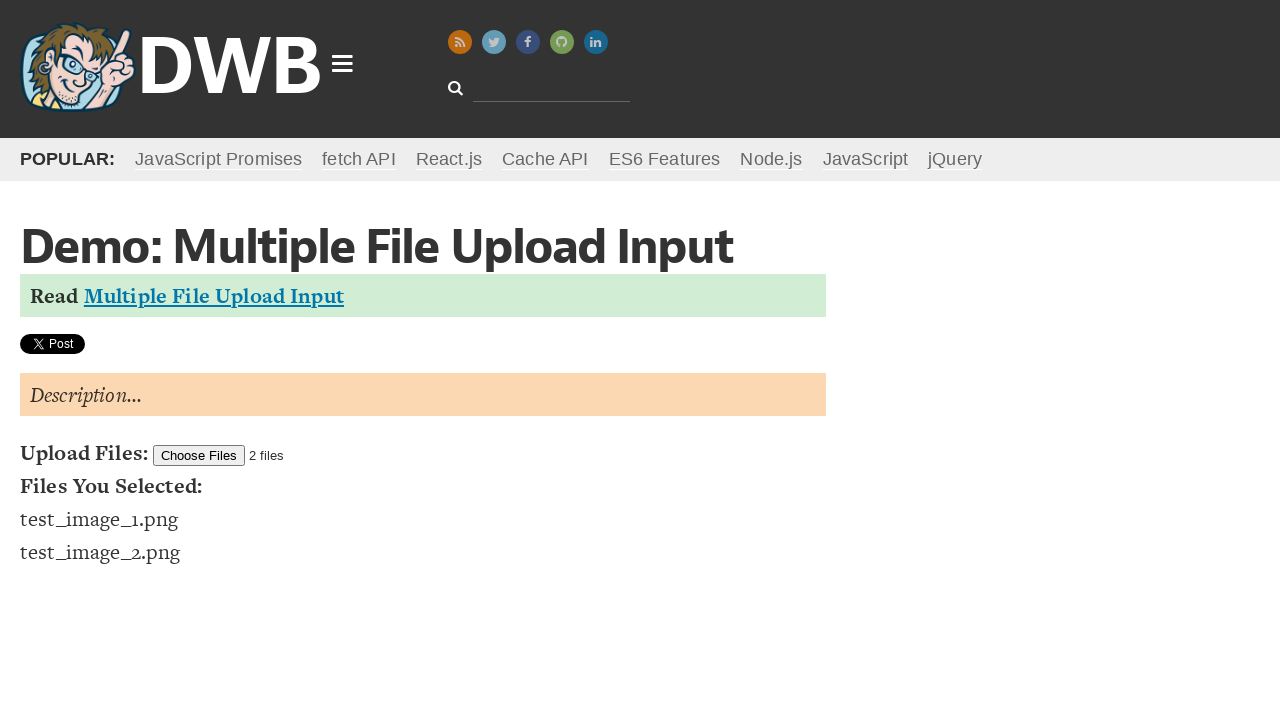

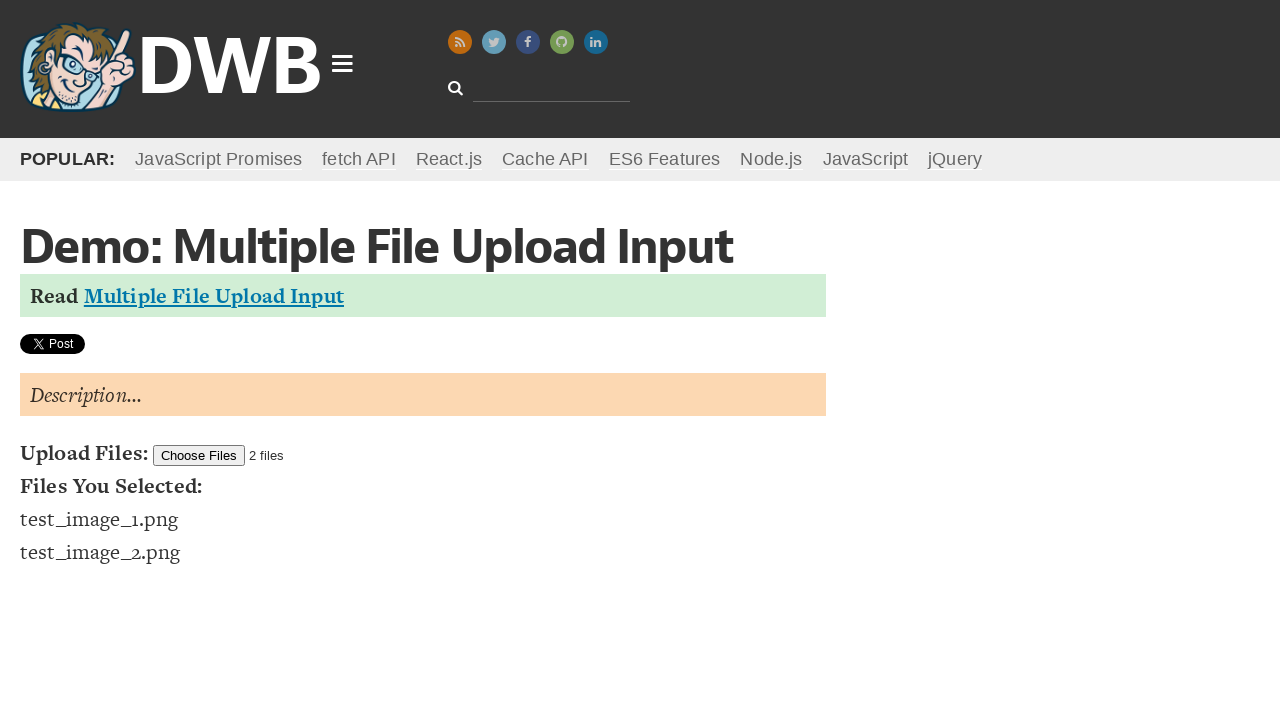